Tests dropdown selection functionality by selecting a country option from a dropdown menu

Starting URL: https://testautomationpractice.blogspot.com

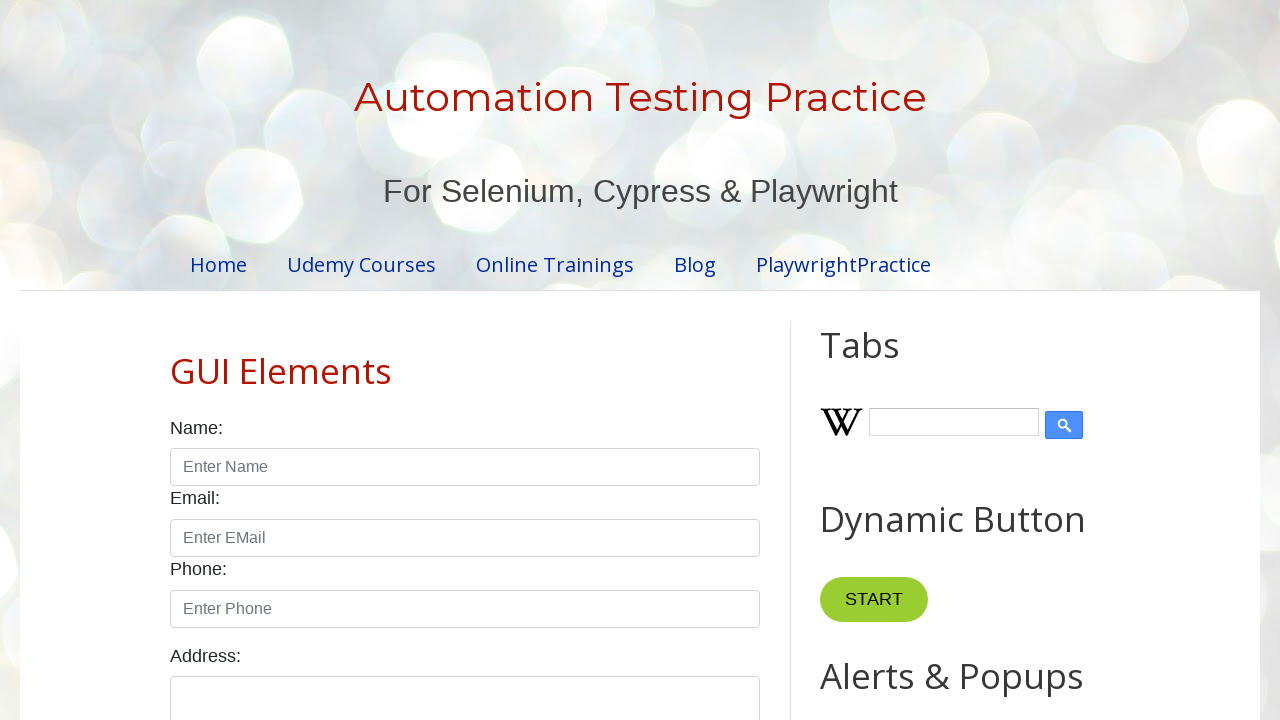

Set viewport size to 1920x1040
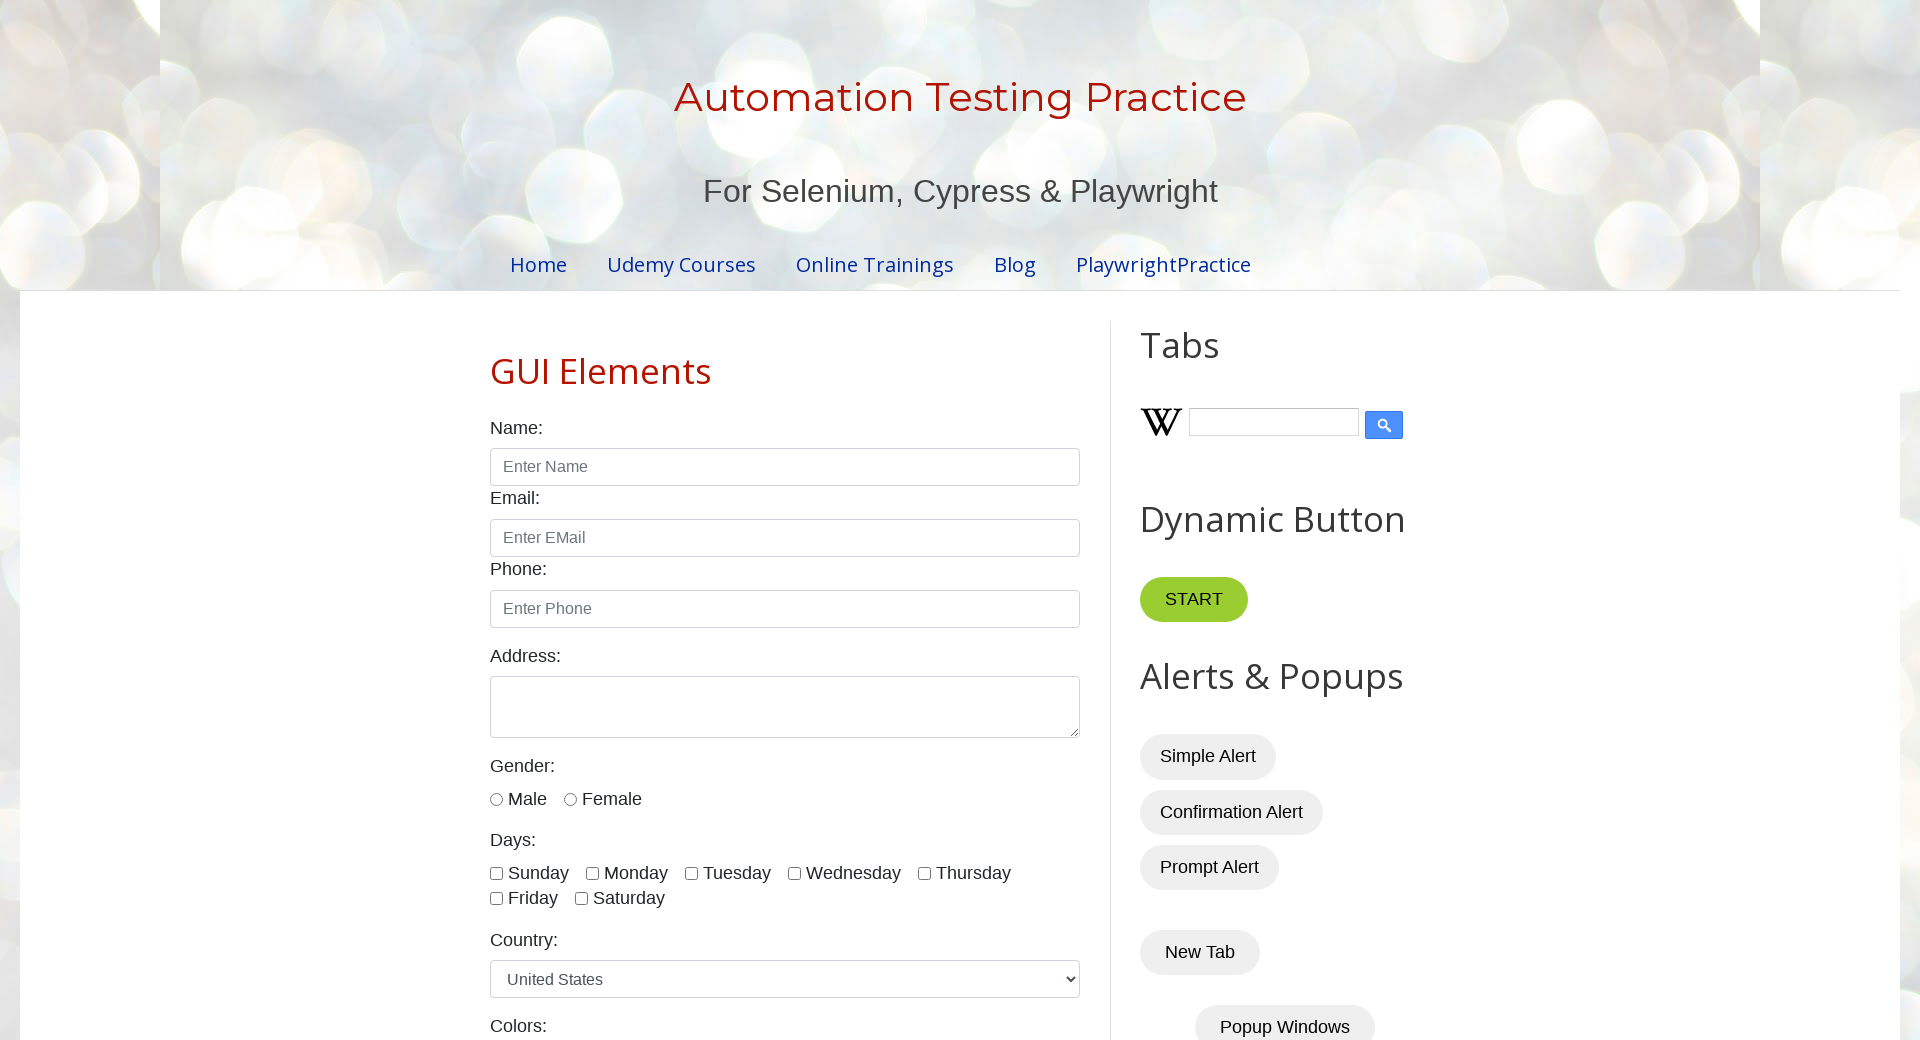

Selected 'India' from the country dropdown menu on #country
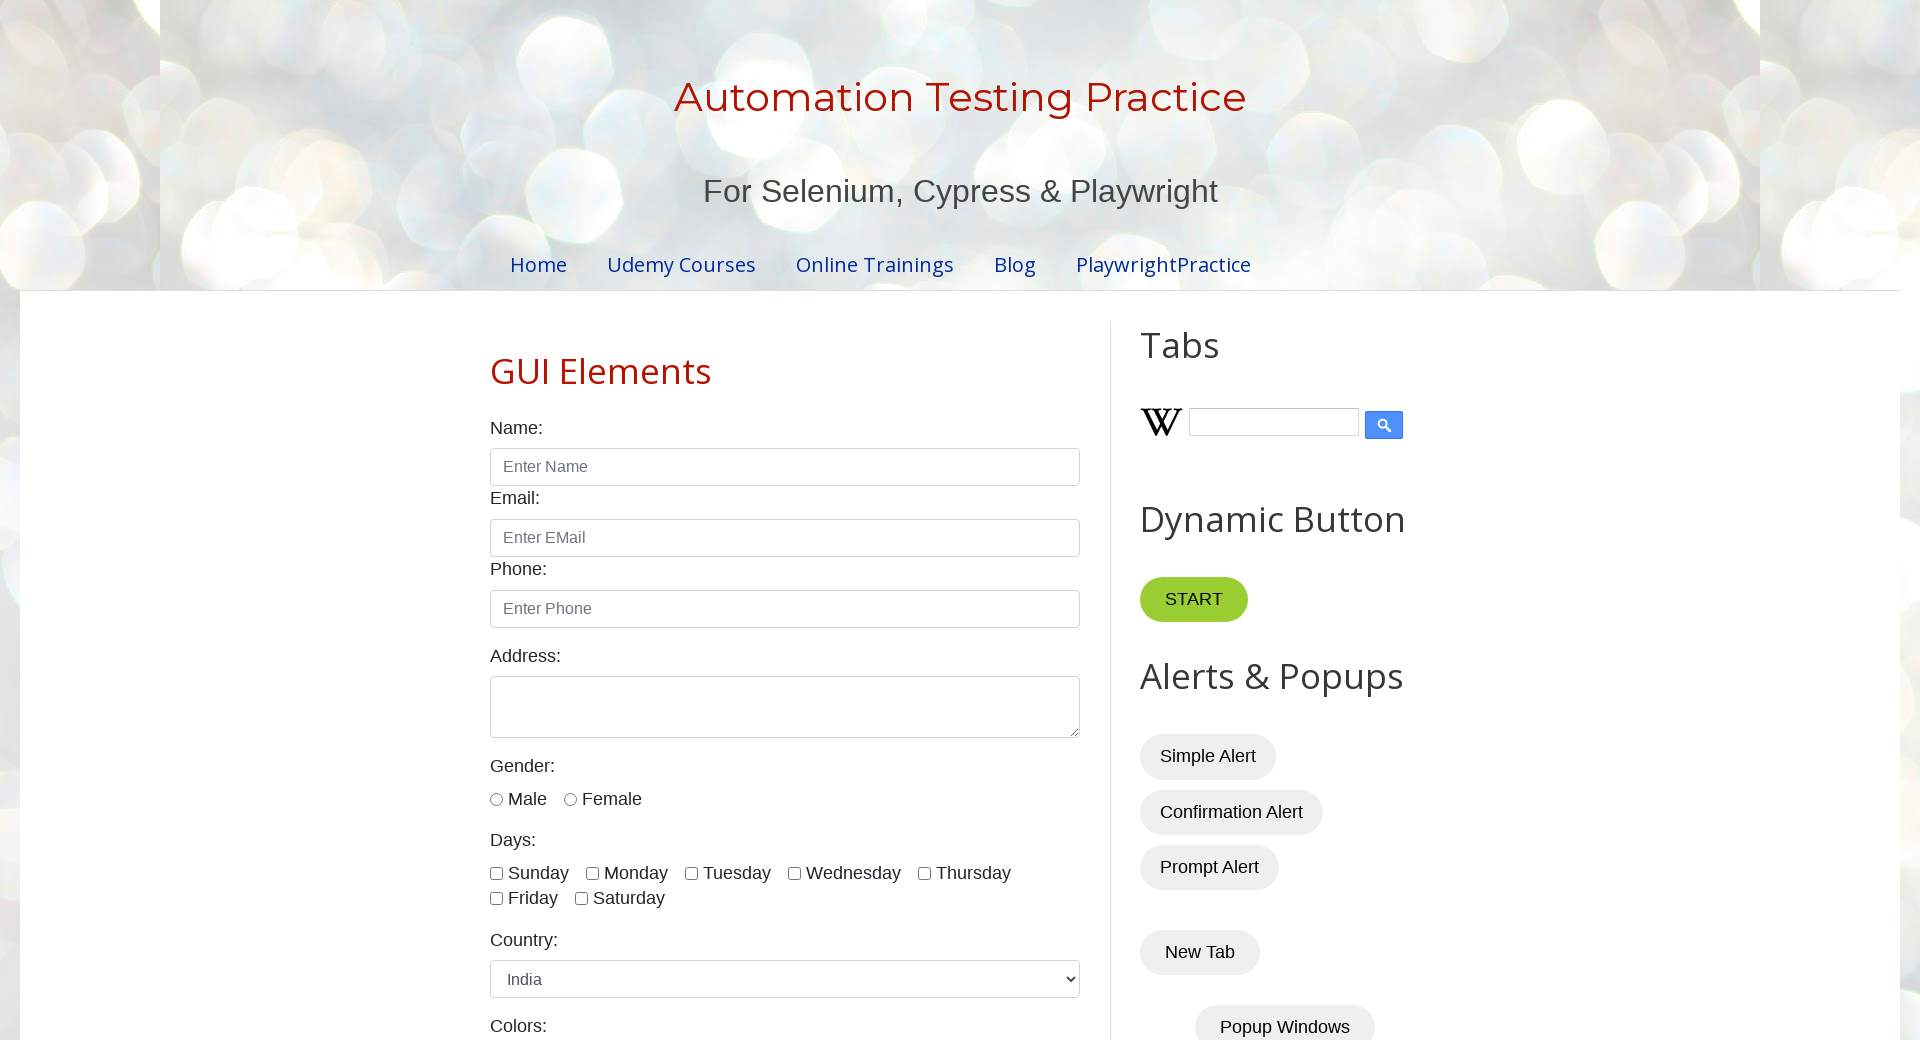

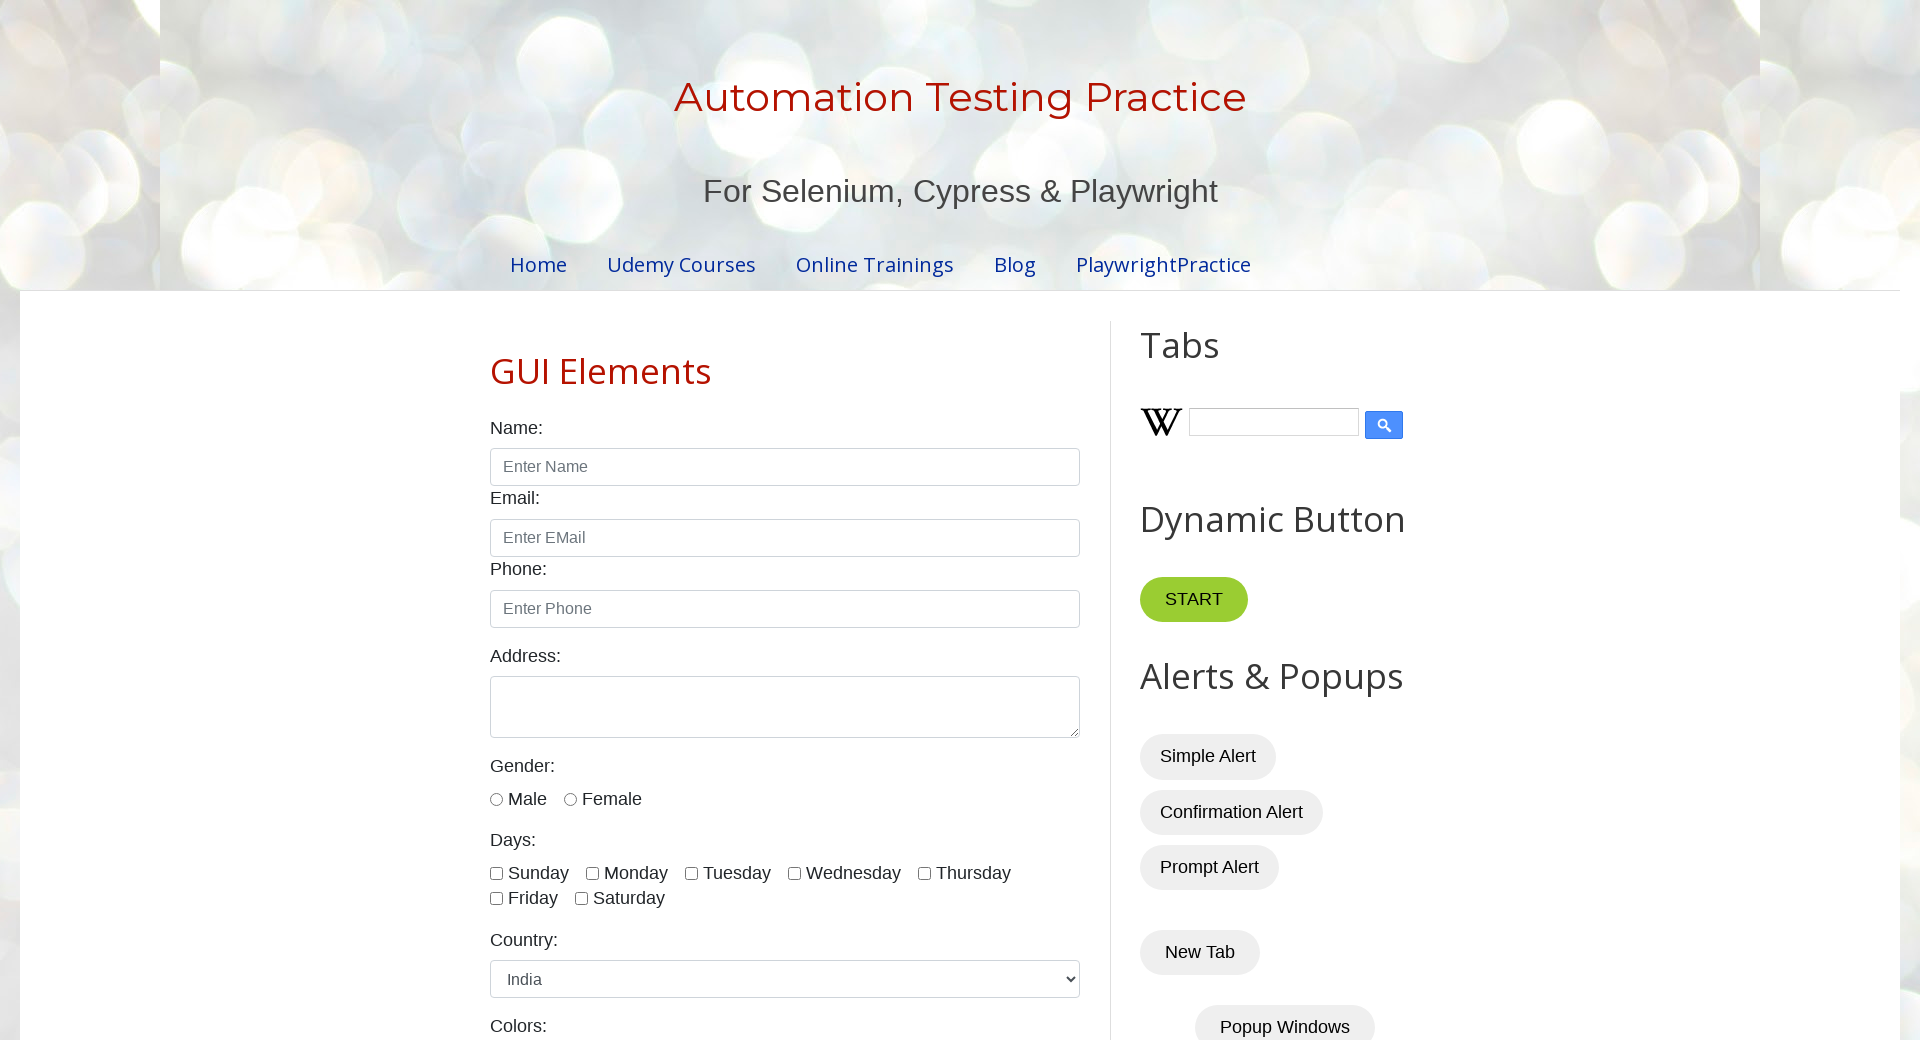